Tests dropdown functionality by selecting an option from the dropdown menu

Starting URL: https://loopcamp.vercel.app/dropdown.html

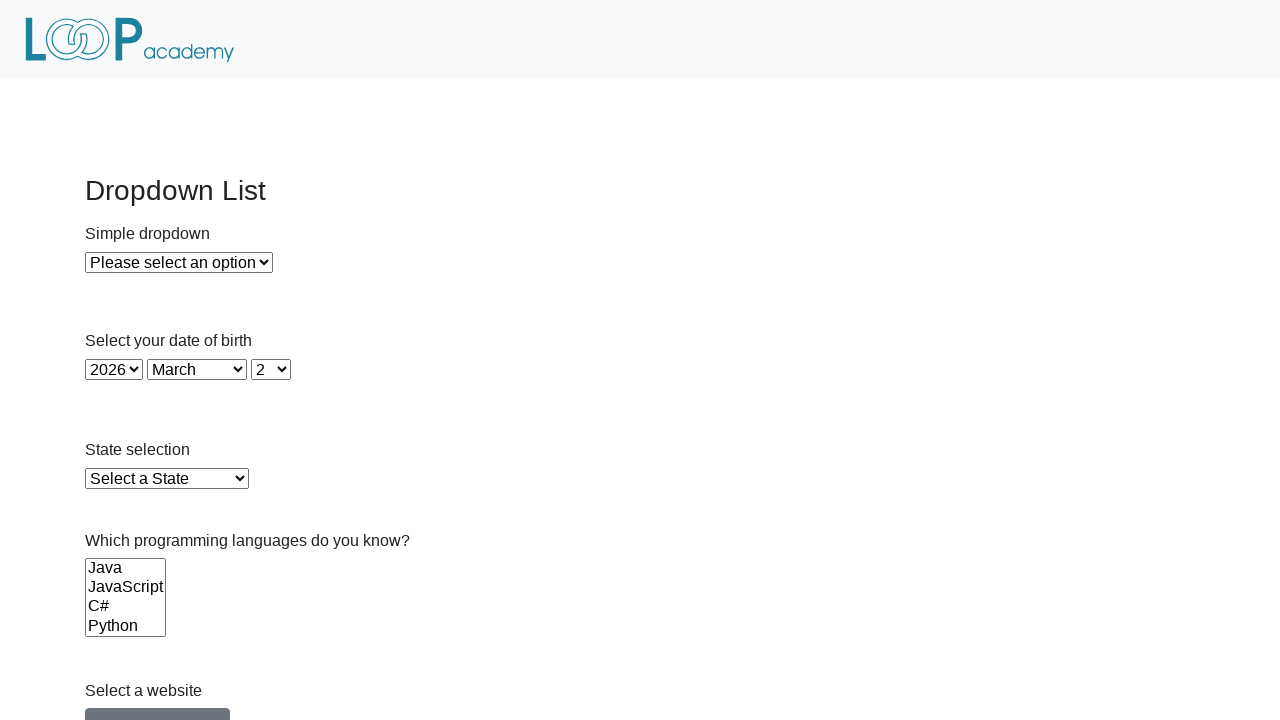

Navigated to dropdown test page
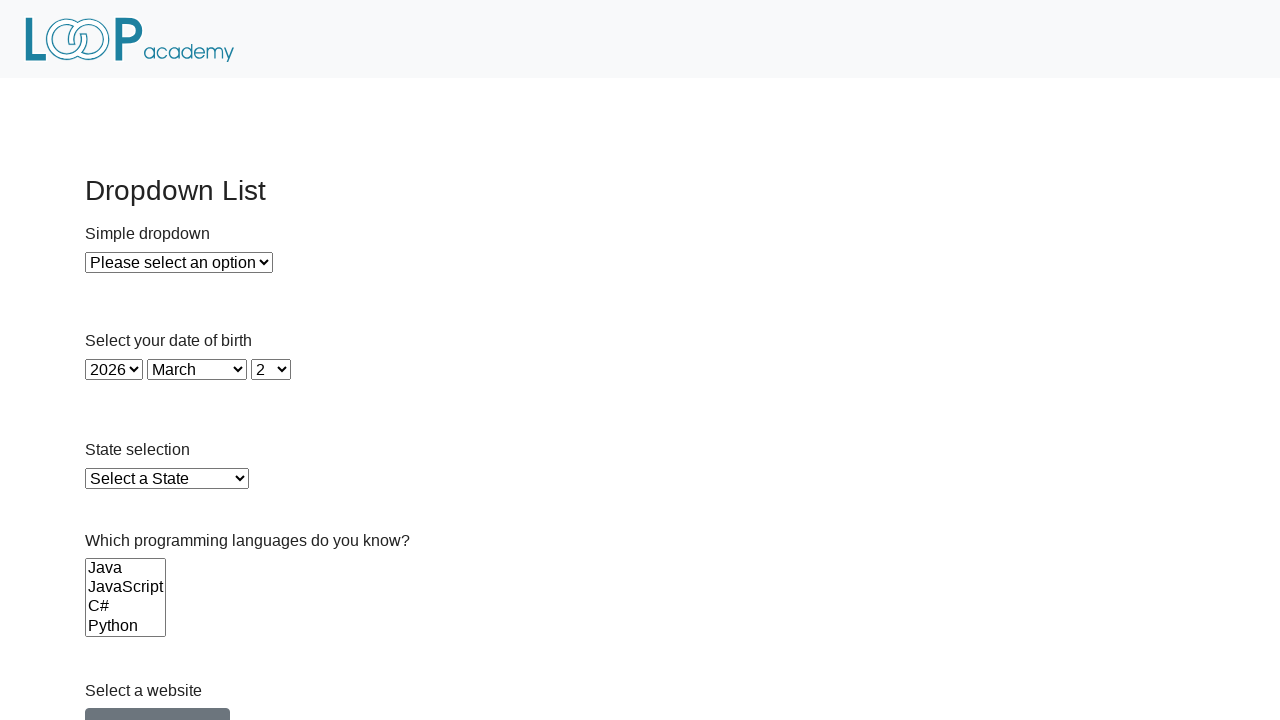

Selected 'Option 2' from the dropdown menu on #dropdown
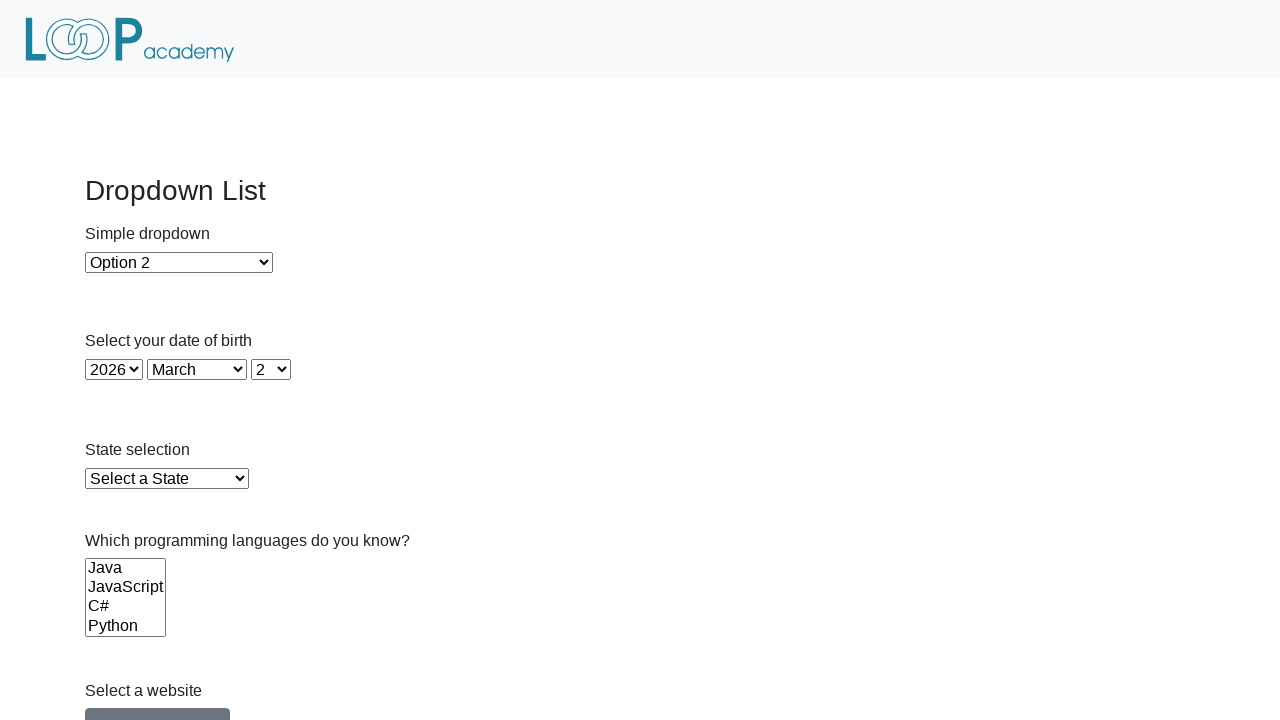

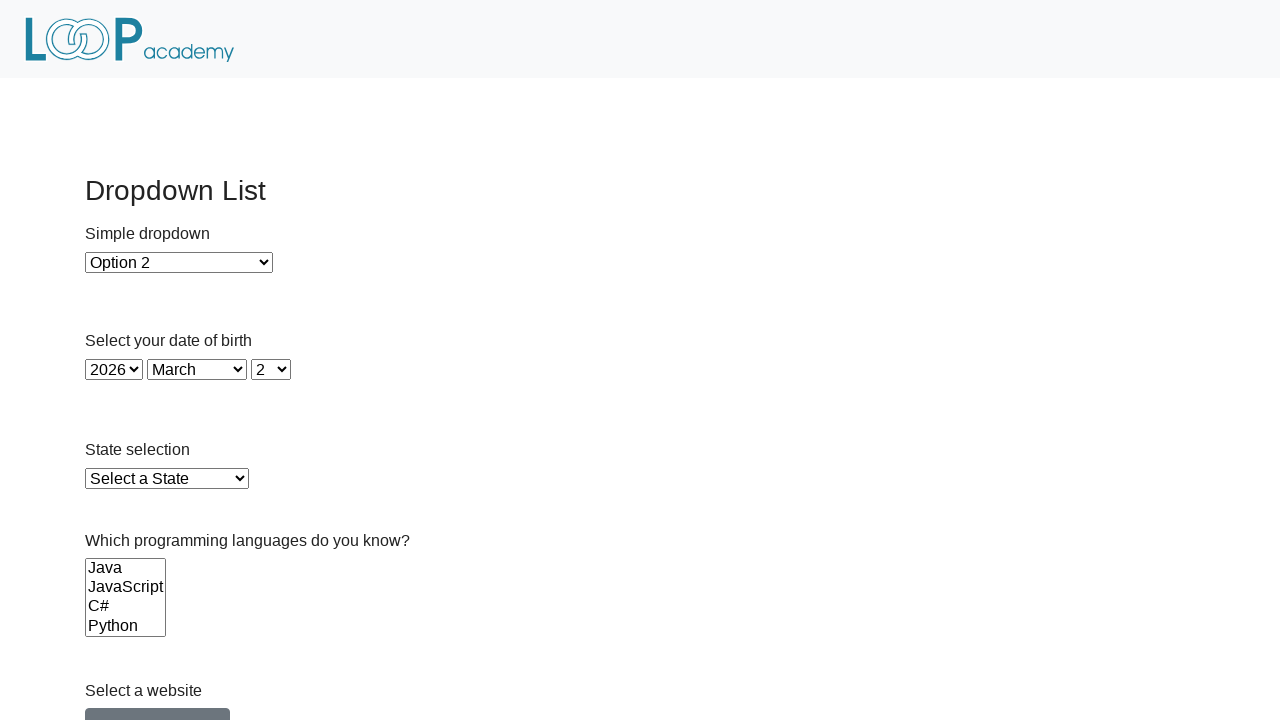